Tests the image slider on the homepage by clicking the Previous and Next buttons and verifying that a different product image is displayed after each click

Starting URL: https://www.demoblaze.com/

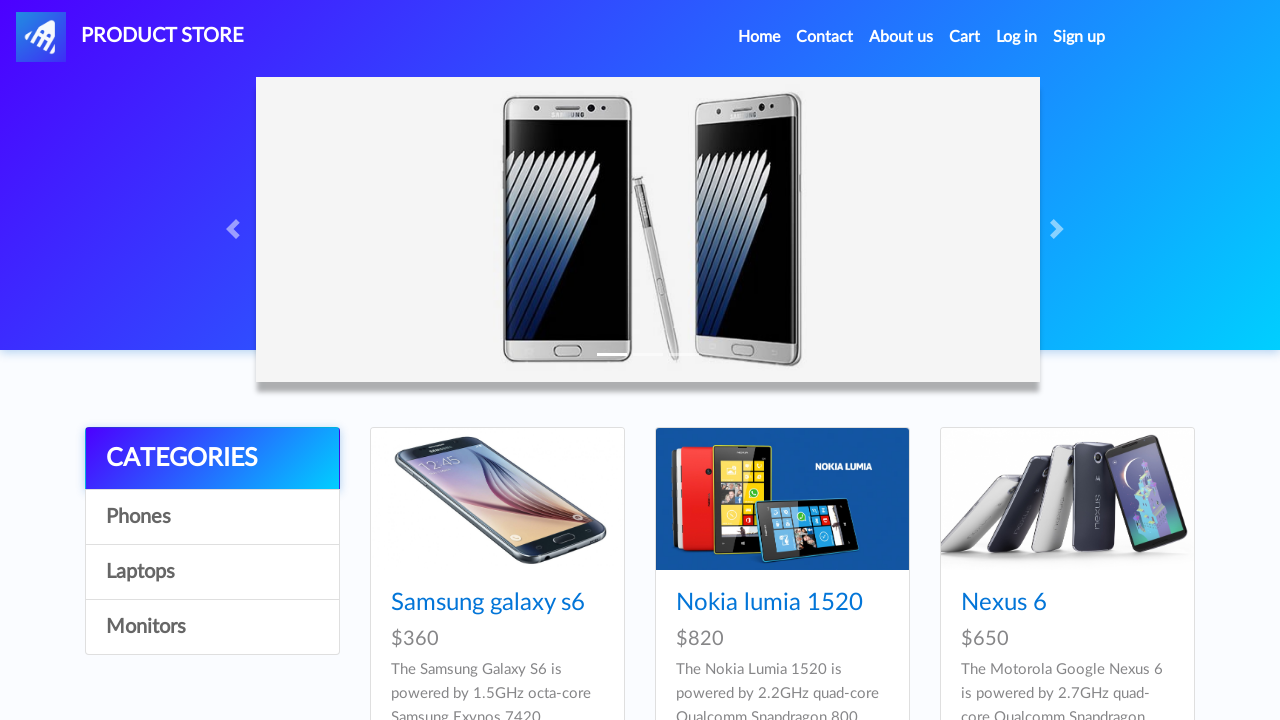

Waited for carousel to be visible on homepage
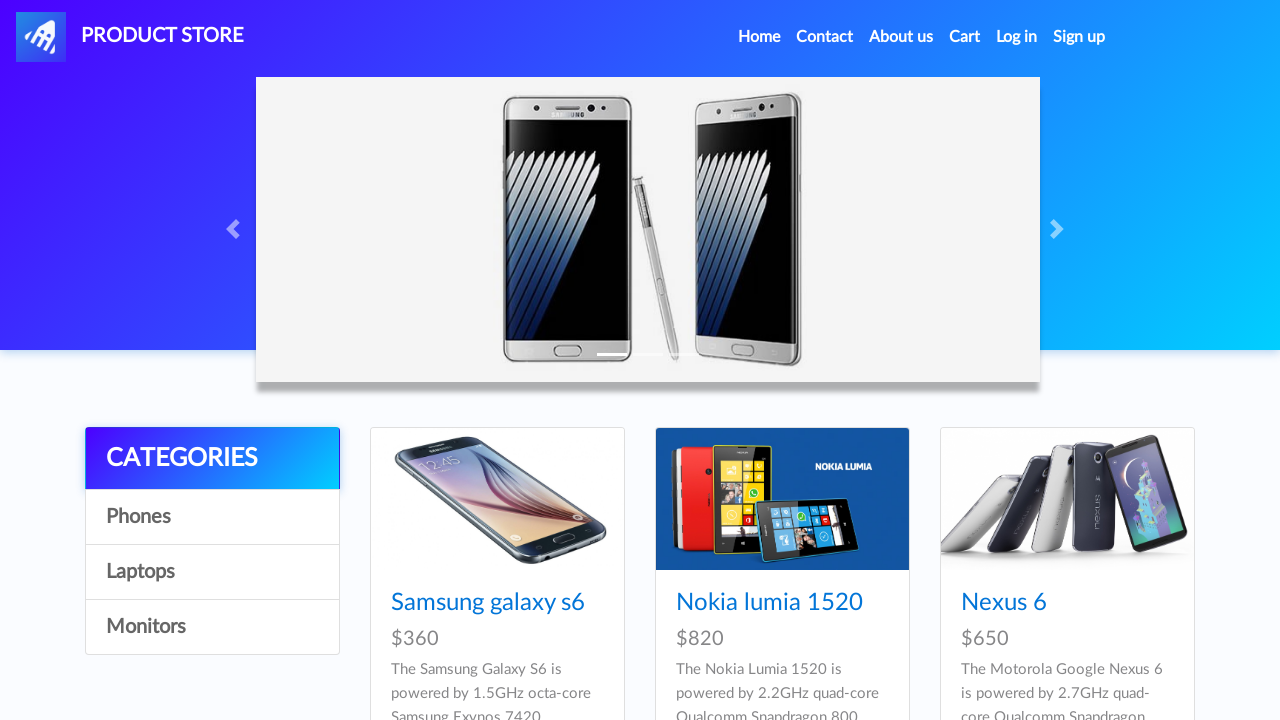

Retrieved initial product image source from active carousel item
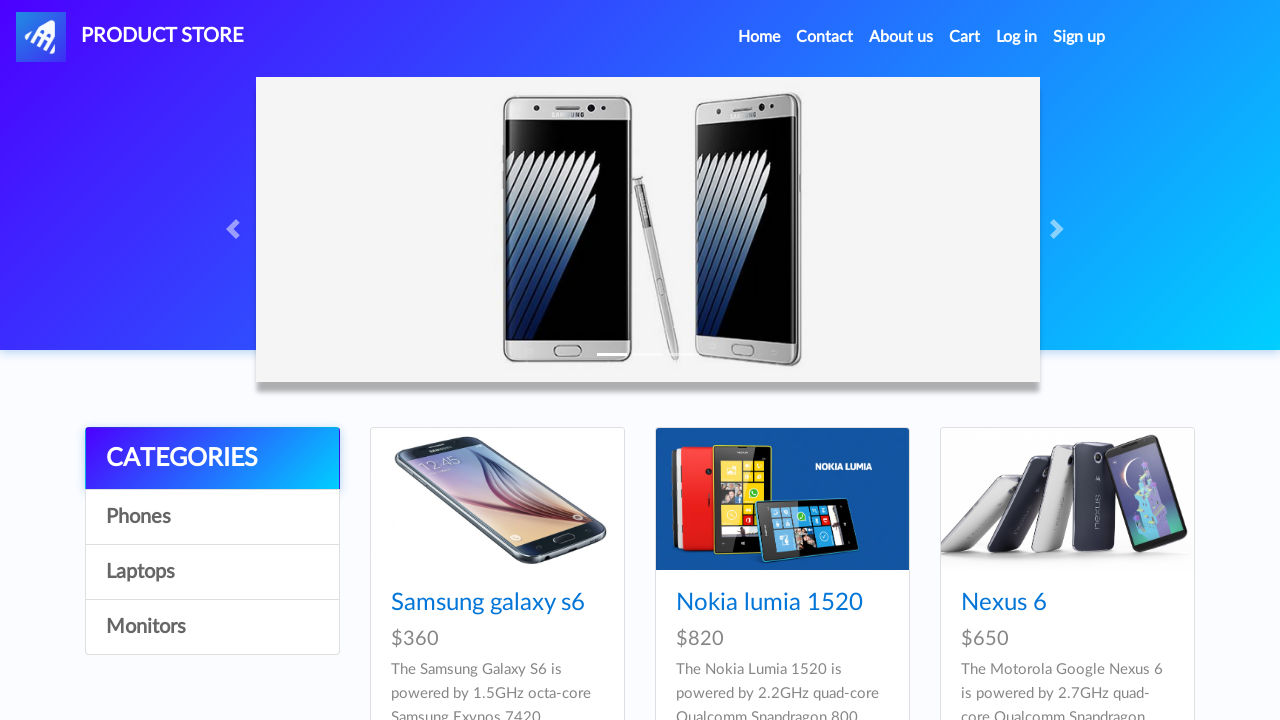

Clicked Previous button on image slider at (236, 229) on .carousel-control-prev
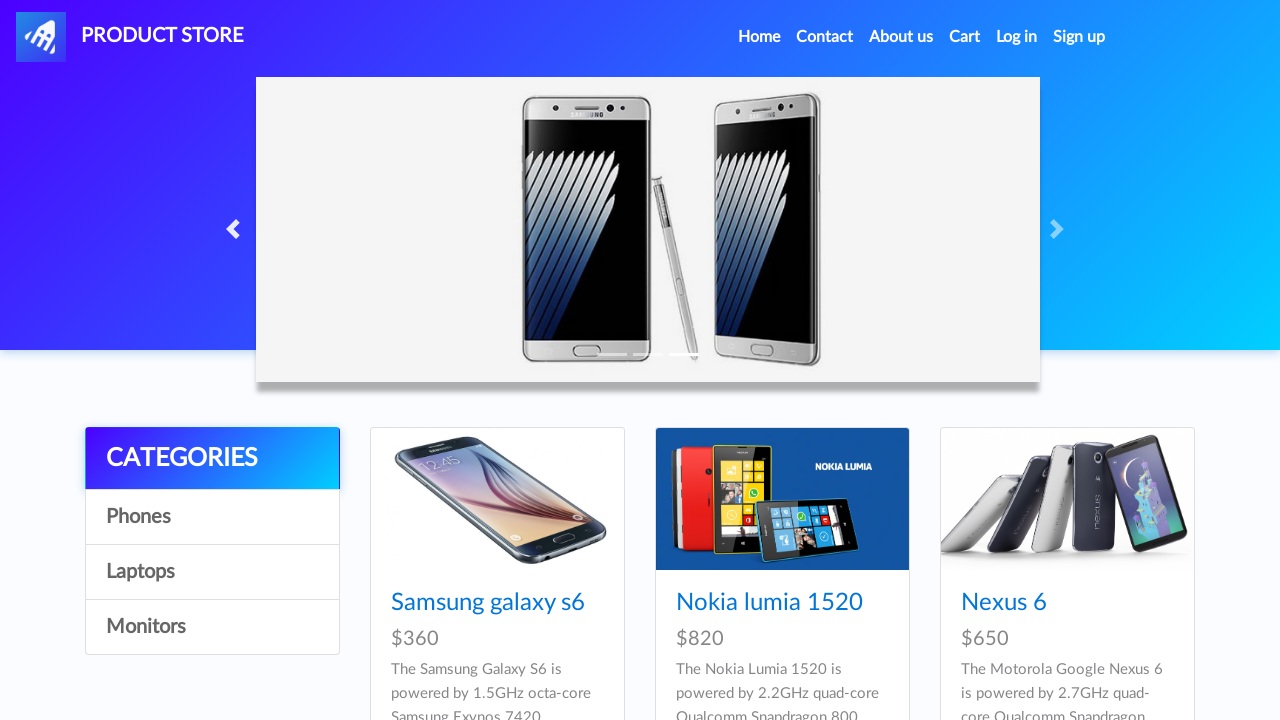

Waited for slider transition animation to complete
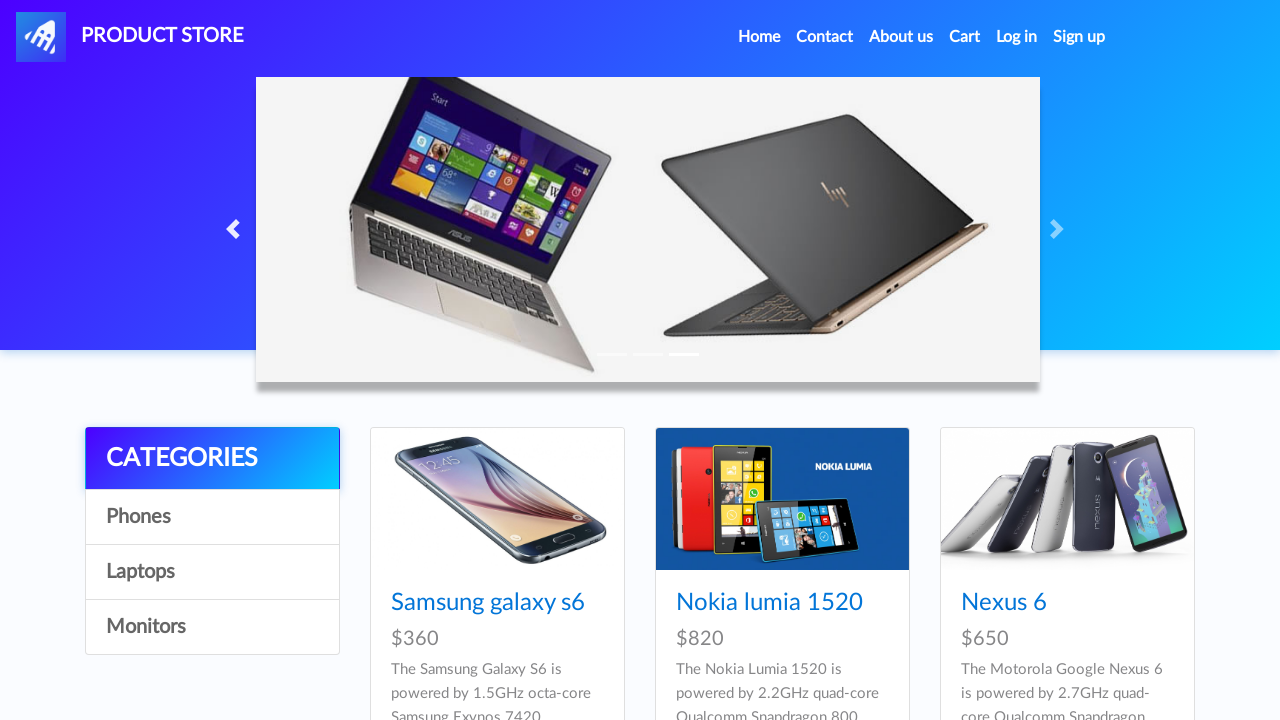

Retrieved current product image source after Previous click
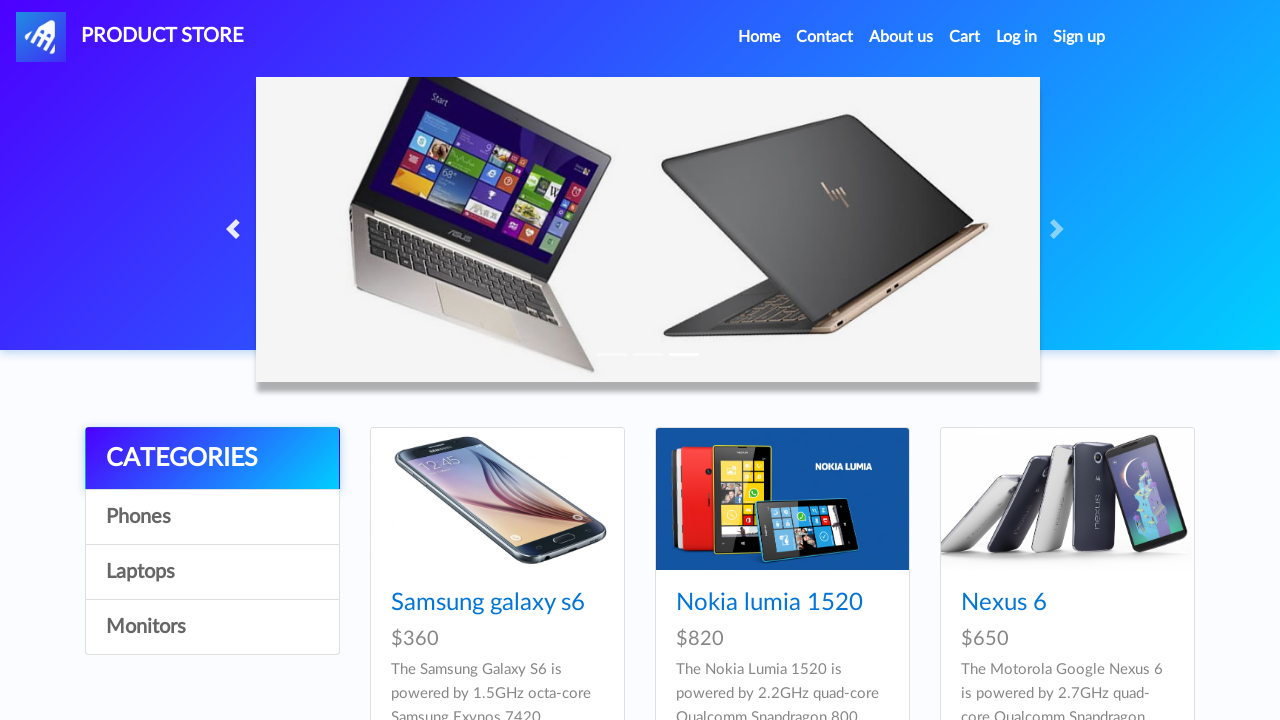

Verified that image changed after clicking Previous button
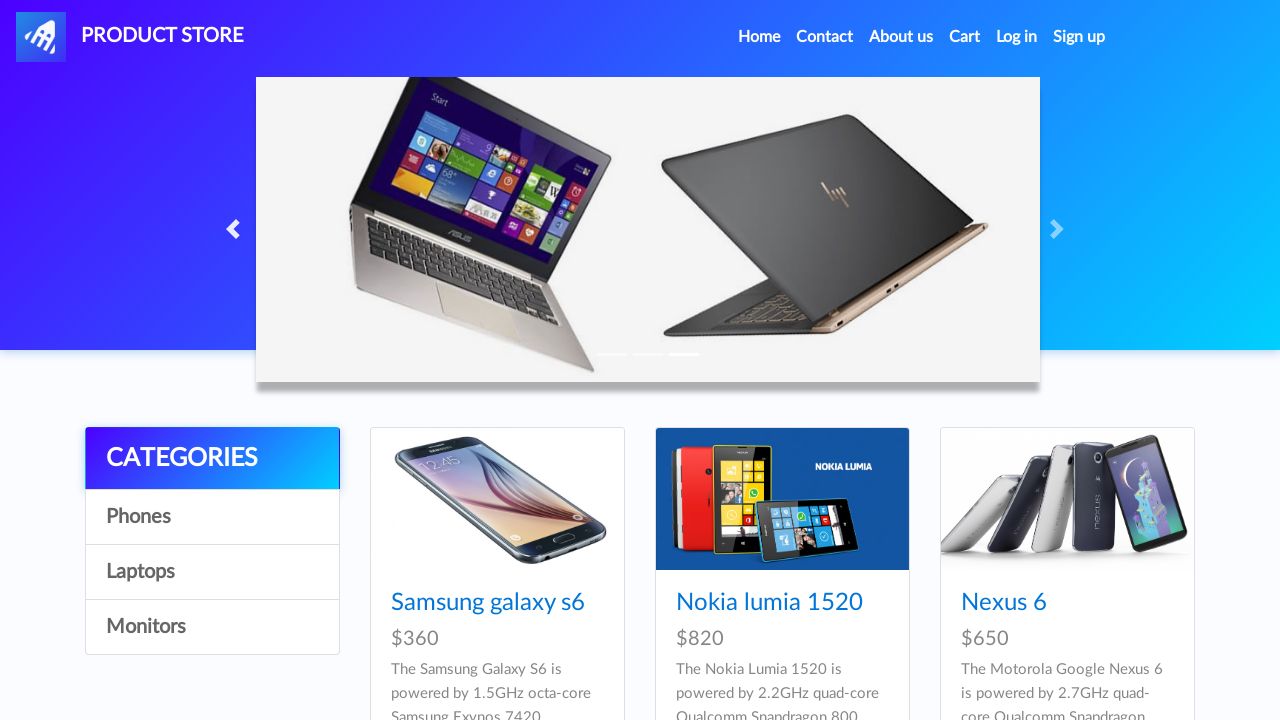

Stored current image as baseline for next assertion
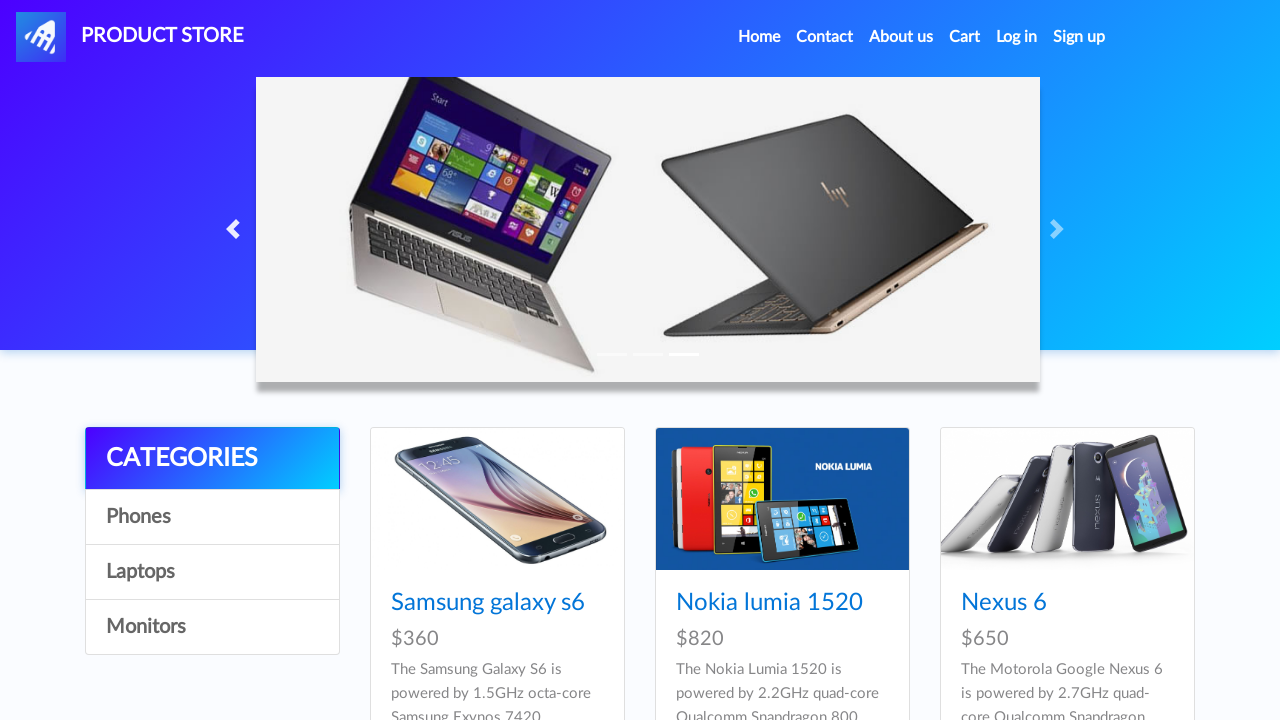

Clicked Next button on image slider at (1060, 229) on .carousel-control-next
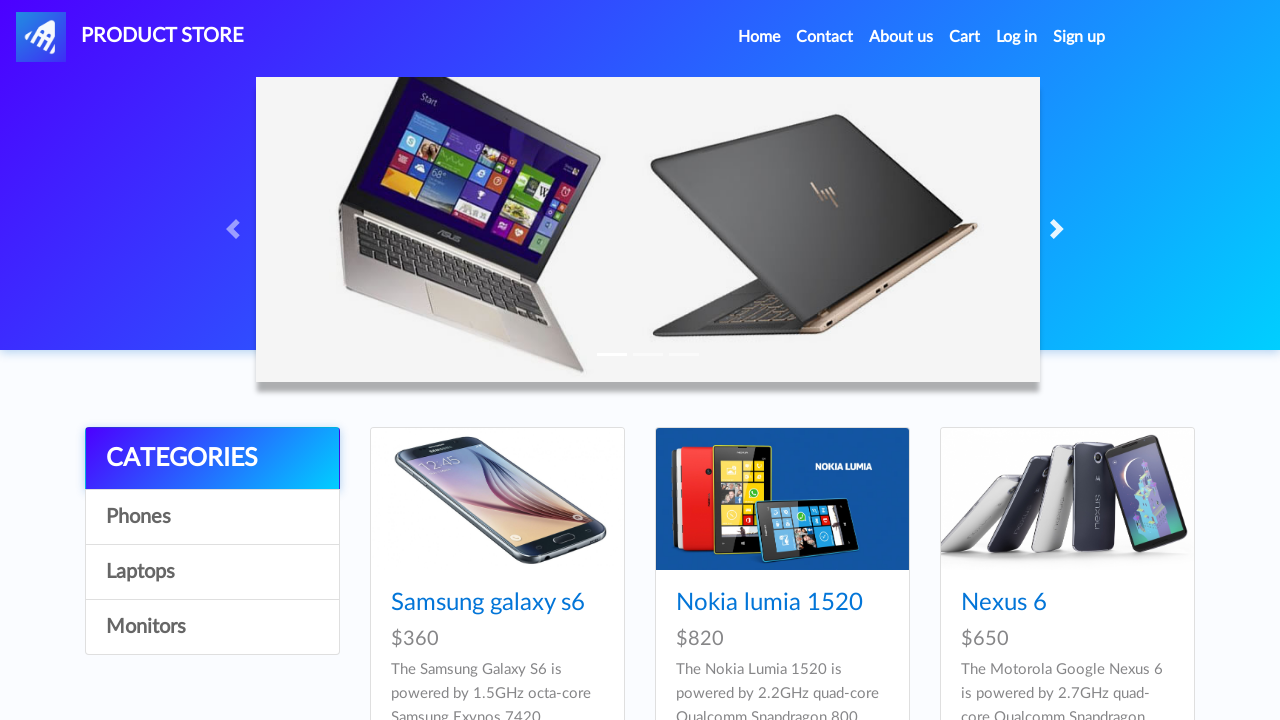

Waited for slider transition animation to complete
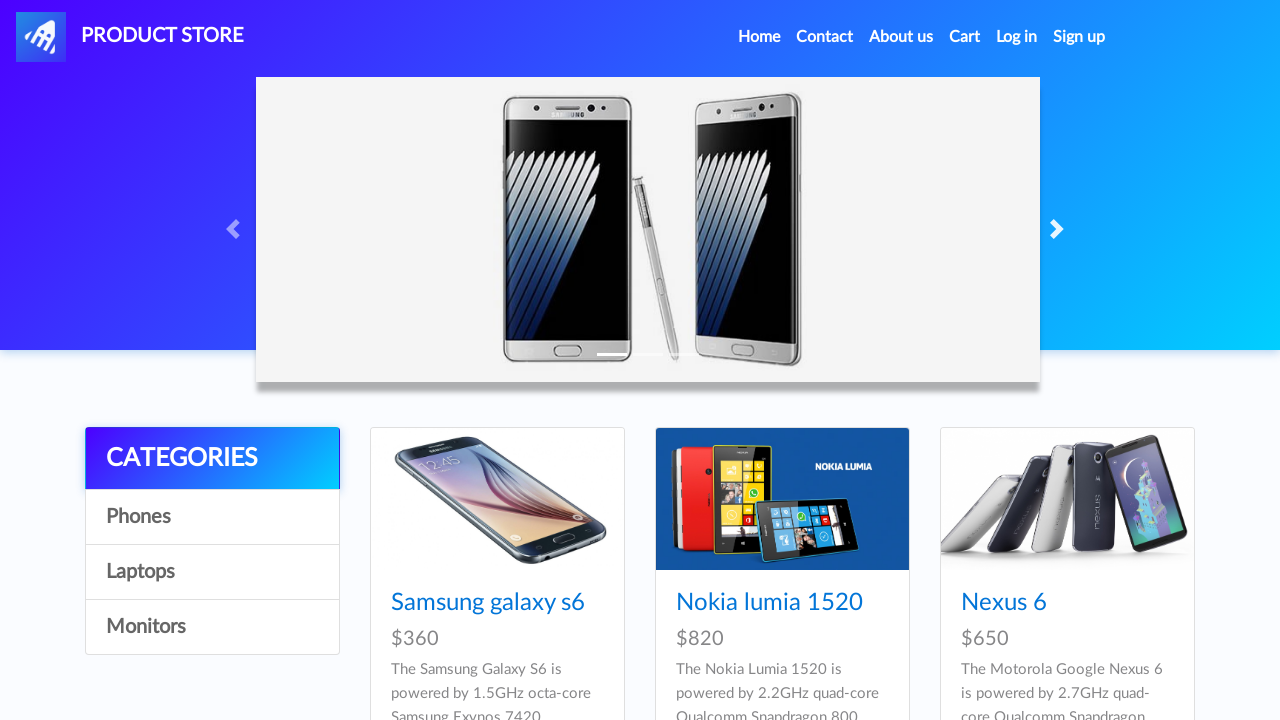

Retrieved current product image source after Next click
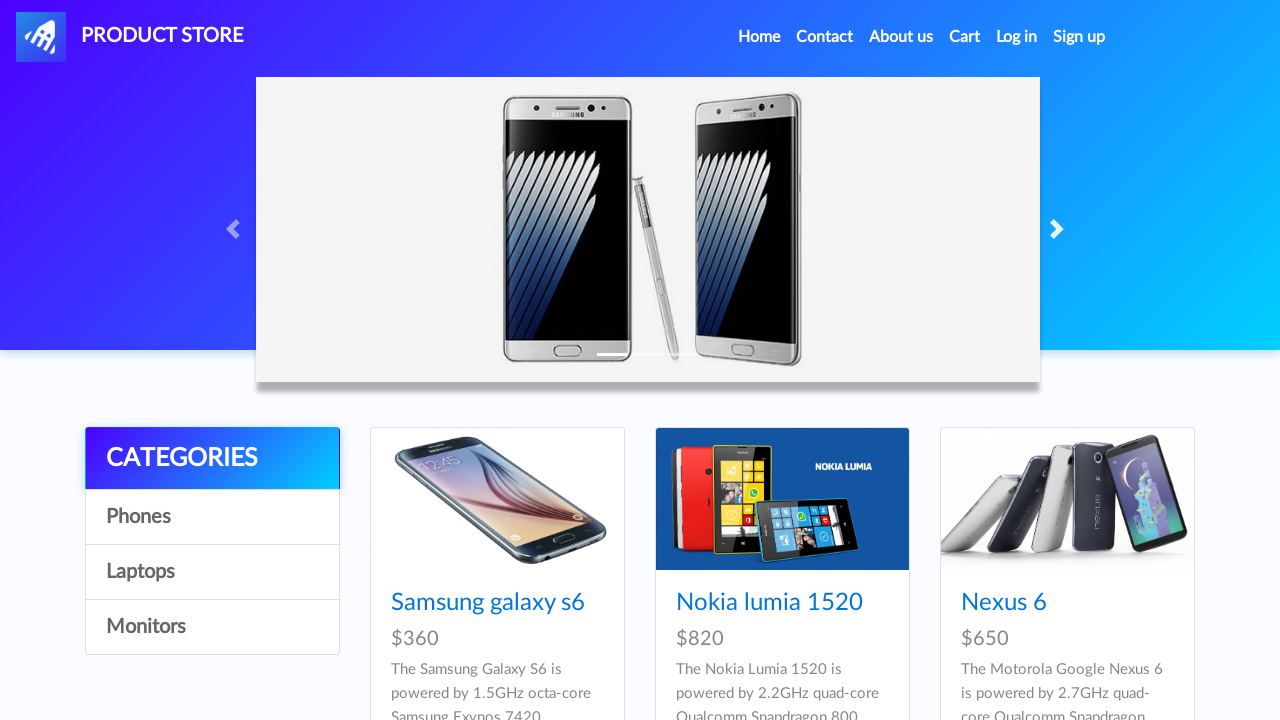

Verified that image changed after clicking Next button
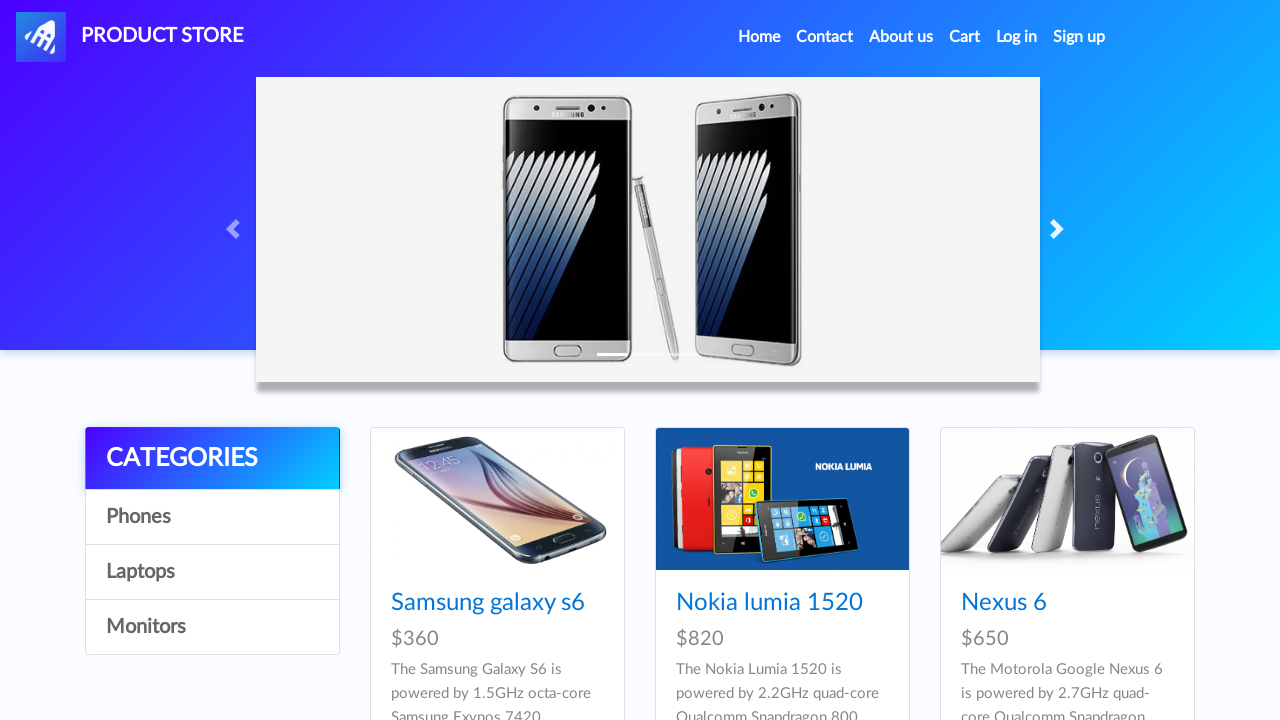

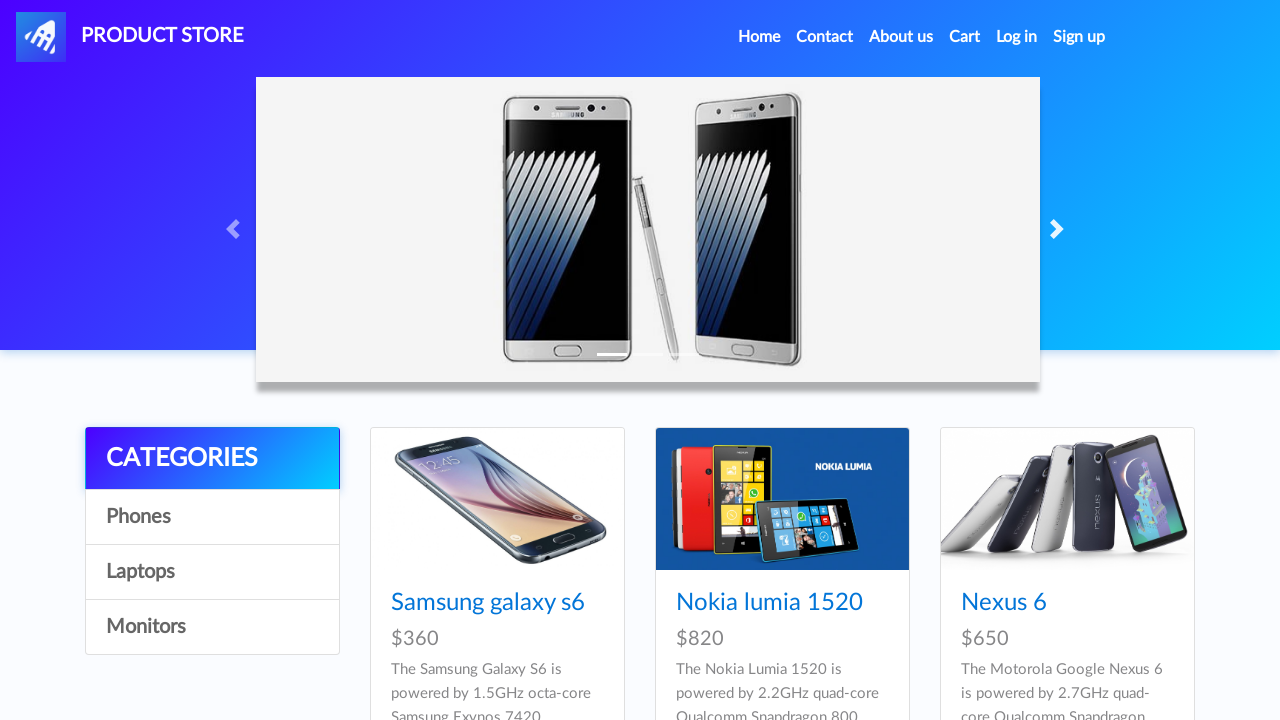